Tests filtering to display only active (incomplete) items

Starting URL: https://demo.playwright.dev/todomvc

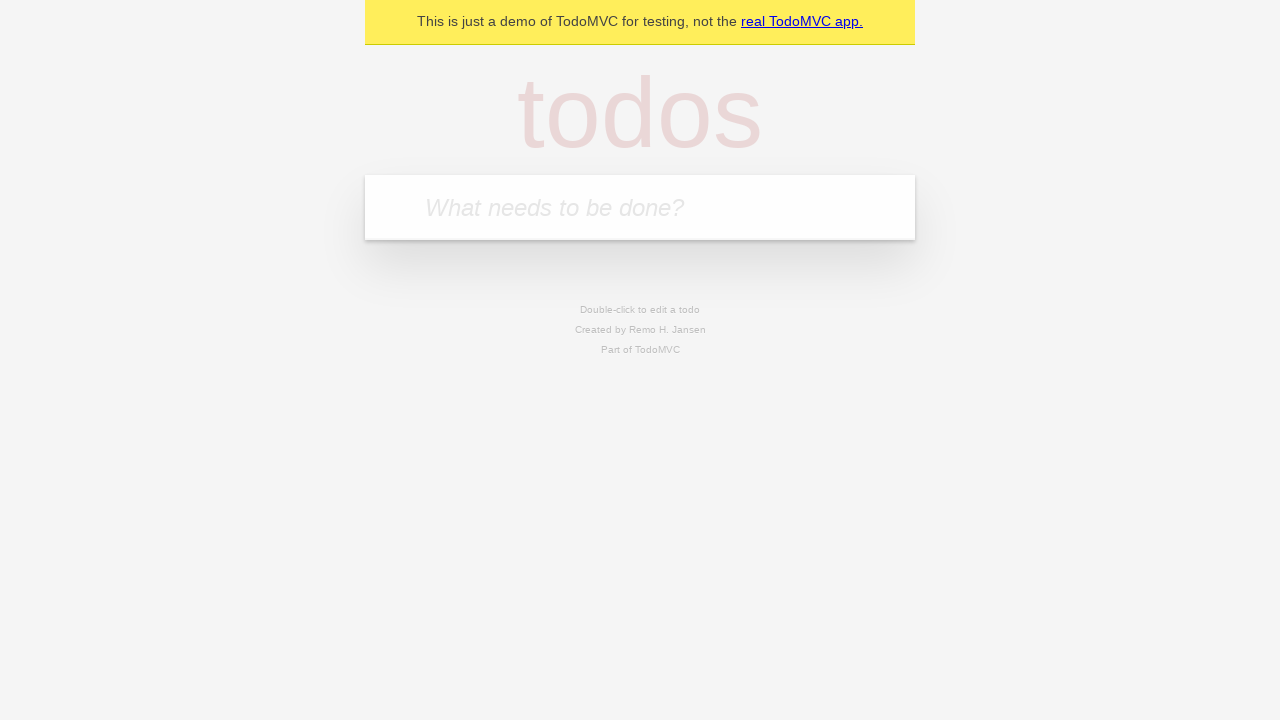

Filled todo input with 'buy some cheese' on internal:attr=[placeholder="What needs to be done?"i]
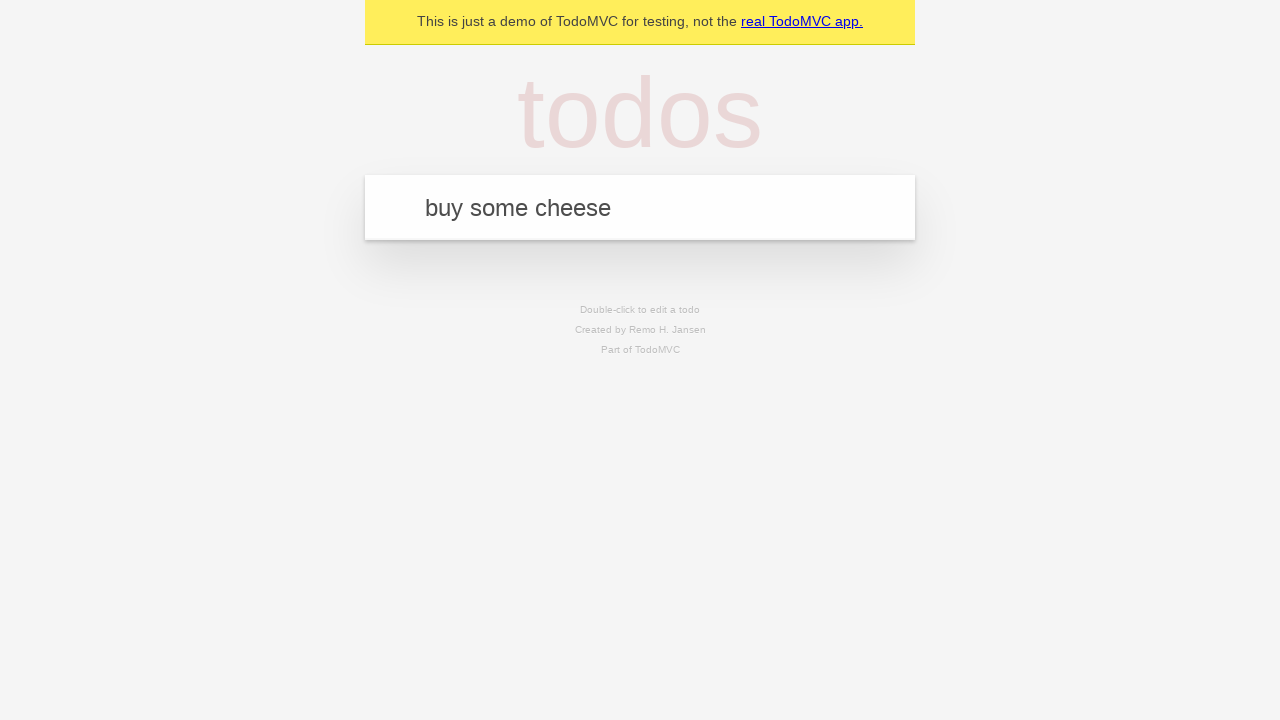

Pressed Enter to create first todo on internal:attr=[placeholder="What needs to be done?"i]
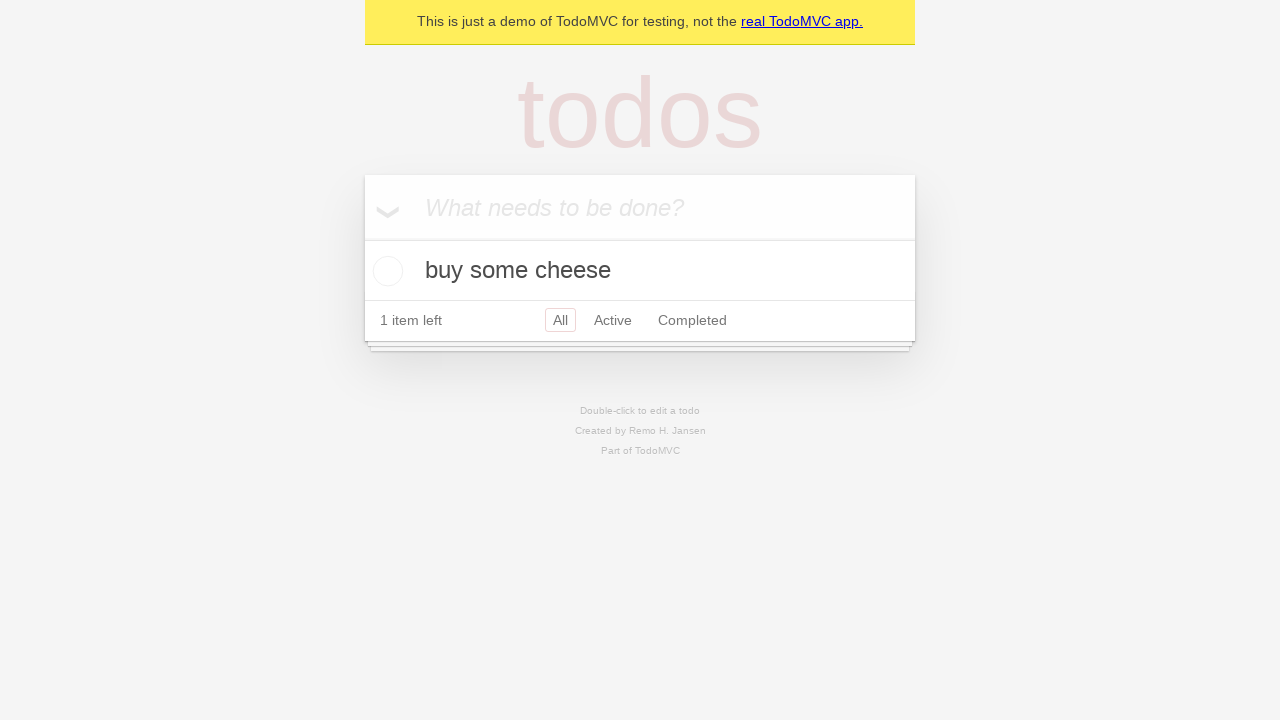

Filled todo input with 'feed the cat' on internal:attr=[placeholder="What needs to be done?"i]
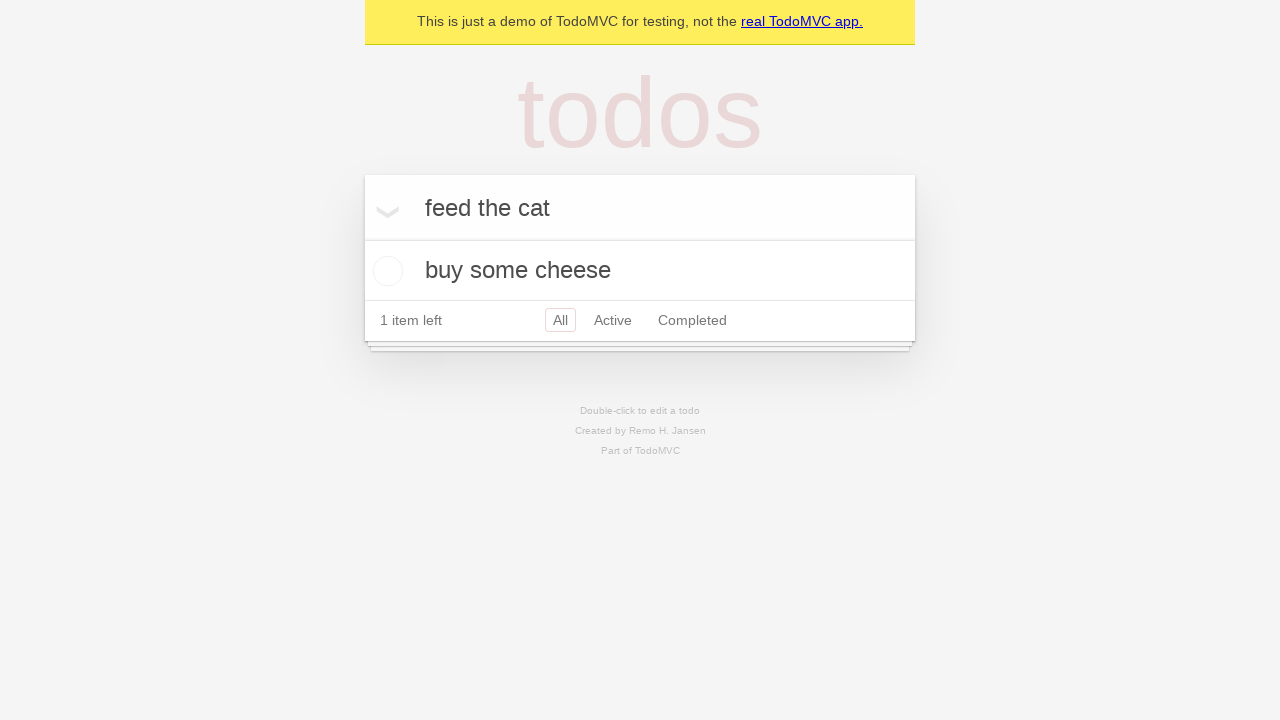

Pressed Enter to create second todo on internal:attr=[placeholder="What needs to be done?"i]
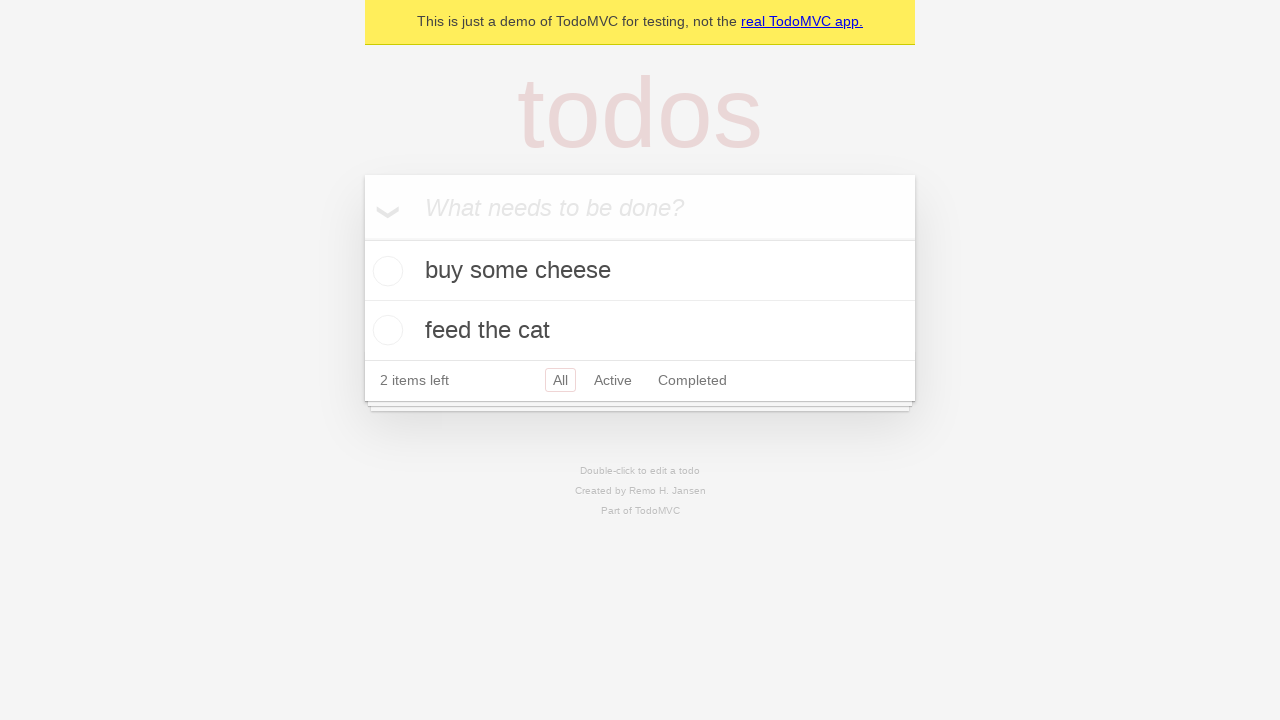

Filled todo input with 'book a doctors appointment' on internal:attr=[placeholder="What needs to be done?"i]
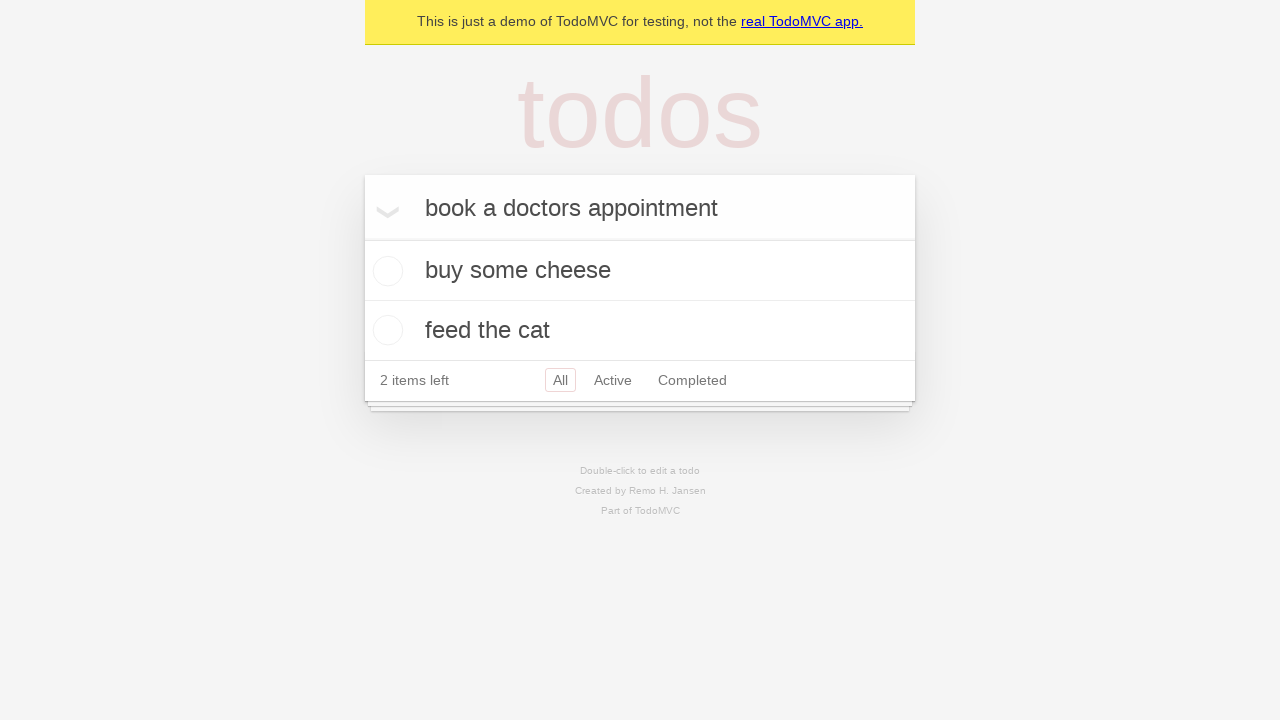

Pressed Enter to create third todo on internal:attr=[placeholder="What needs to be done?"i]
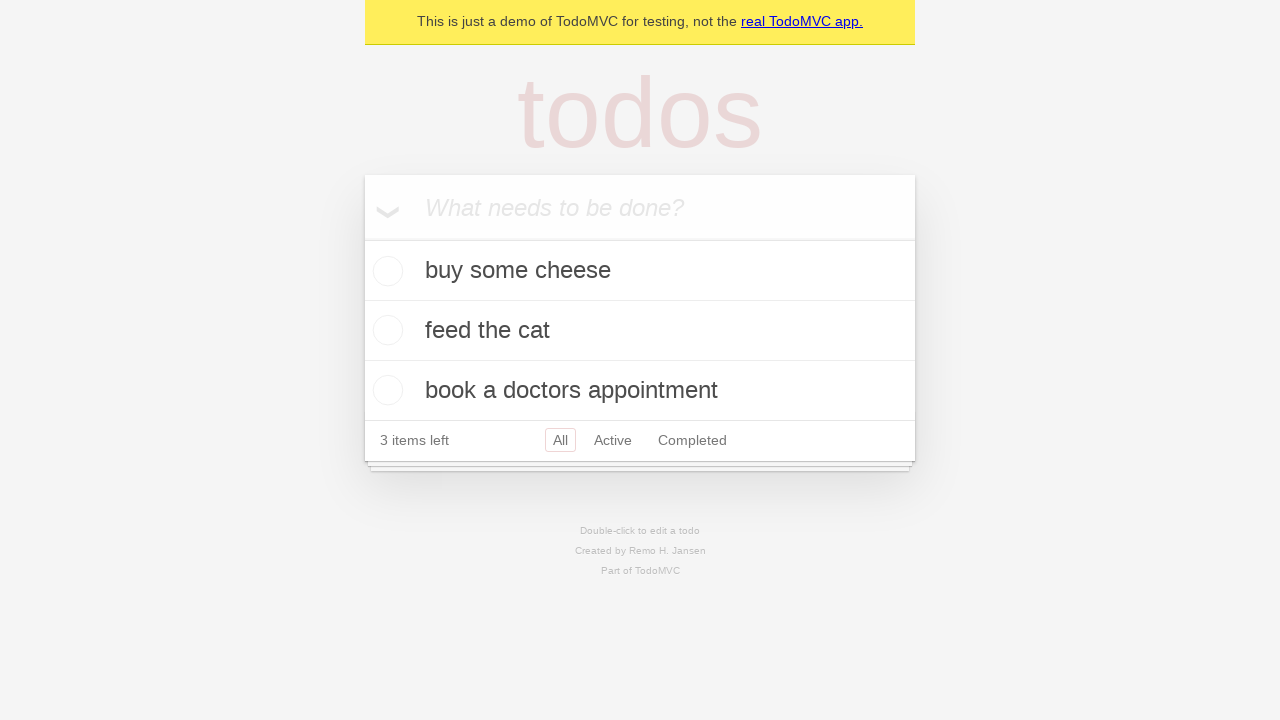

Waited for third todo item to load
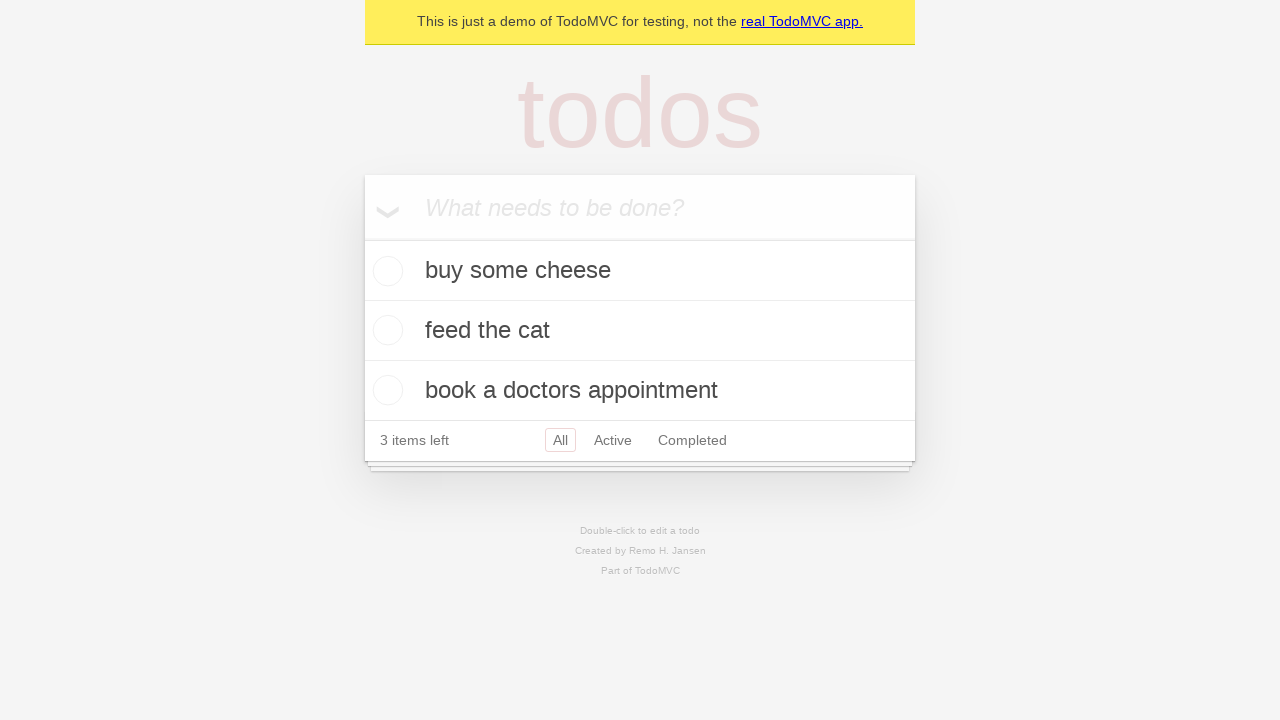

Marked second todo as complete at (385, 330) on [data-testid='todo-item'] >> nth=1 >> internal:role=checkbox
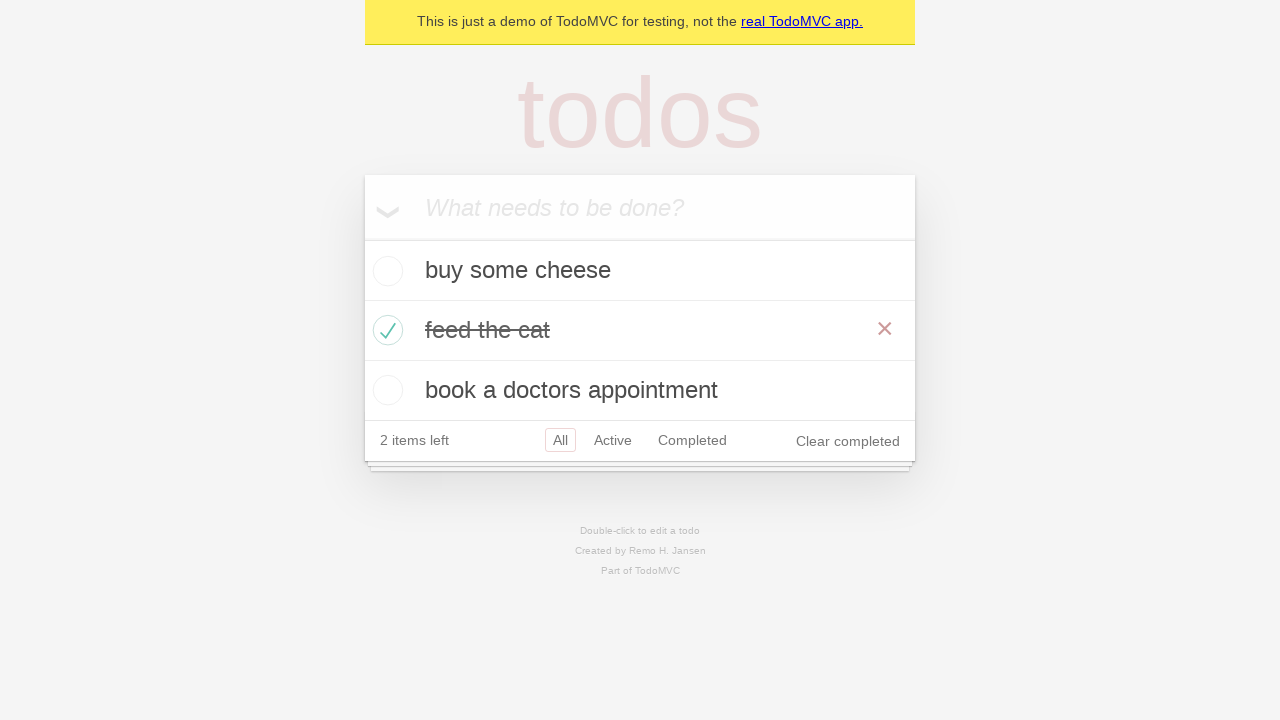

Clicked Active filter to display only incomplete items at (613, 440) on internal:role=link[name="Active"i]
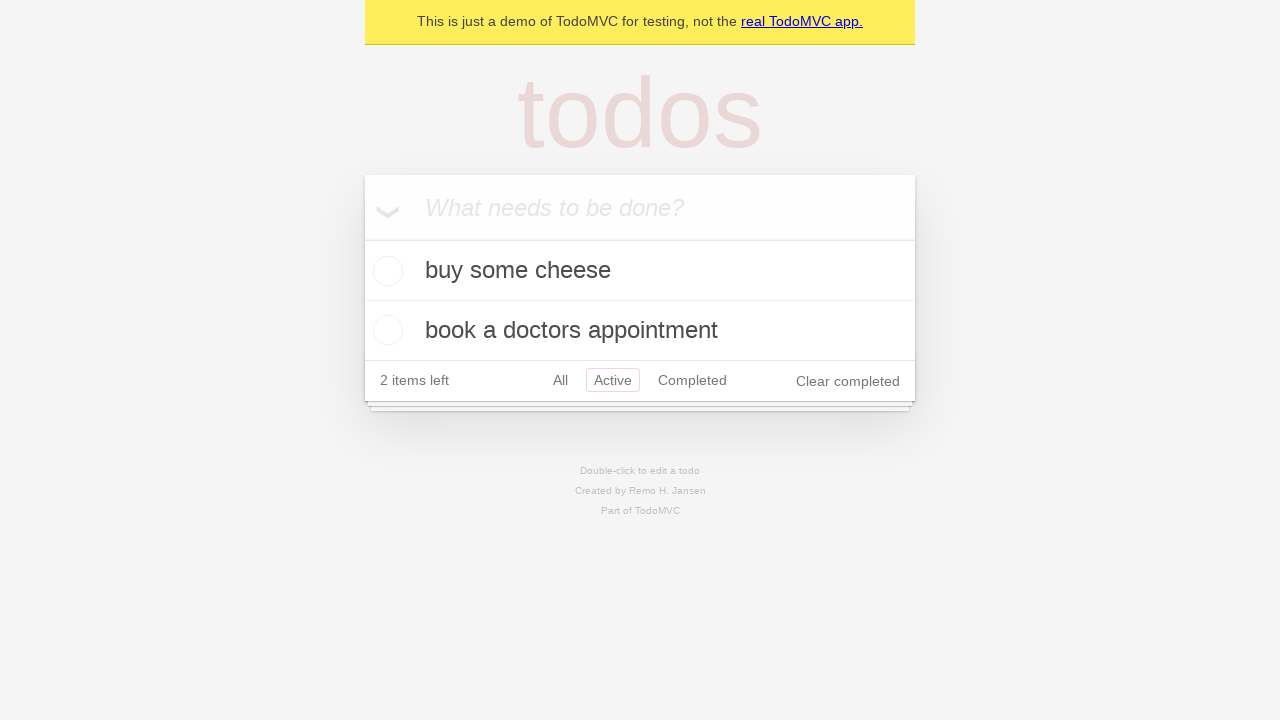

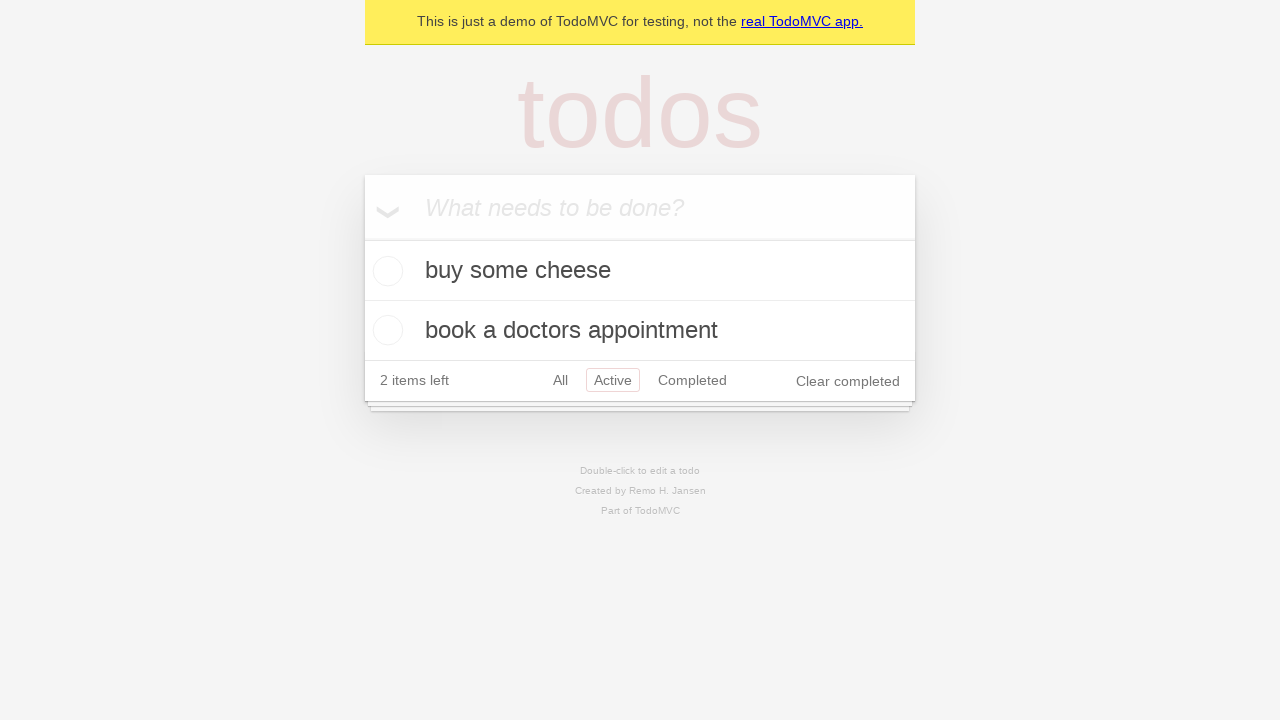